Tests browser back button functionality with todo filters by navigating through All, Active, and Completed views.

Starting URL: https://demo.playwright.dev/todomvc

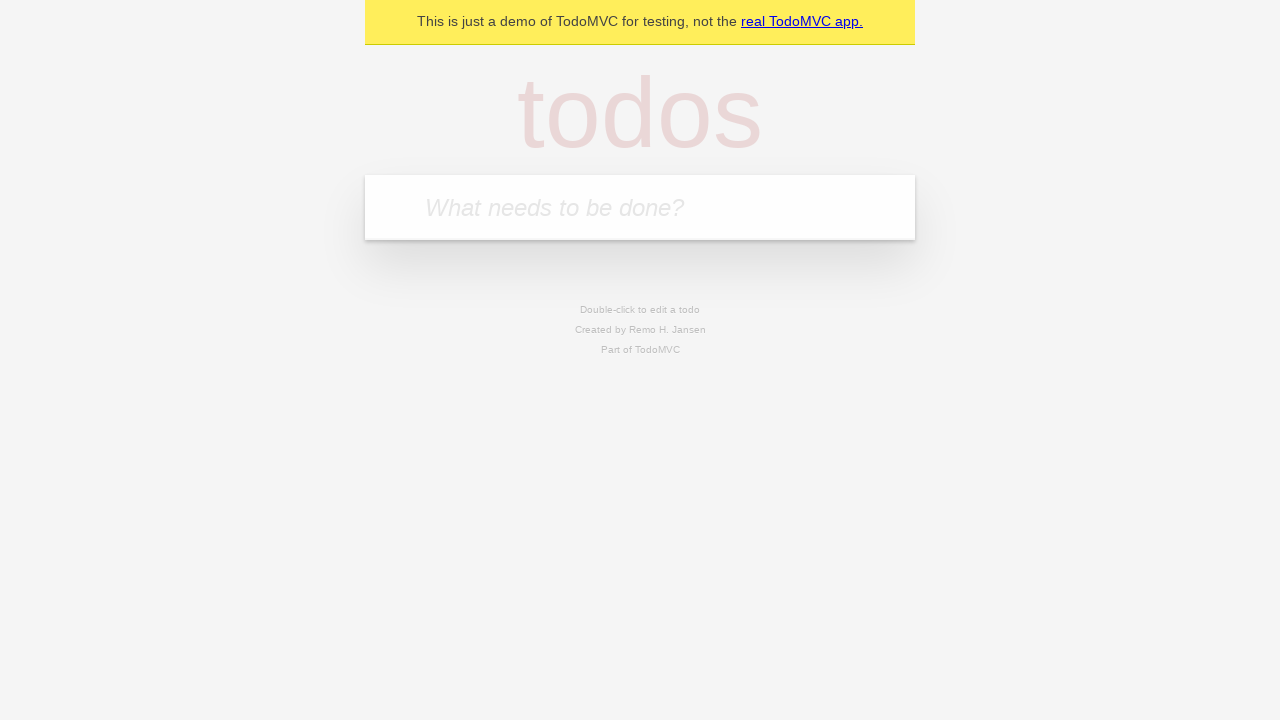

Filled new todo field with 'buy some cheese' on .new-todo
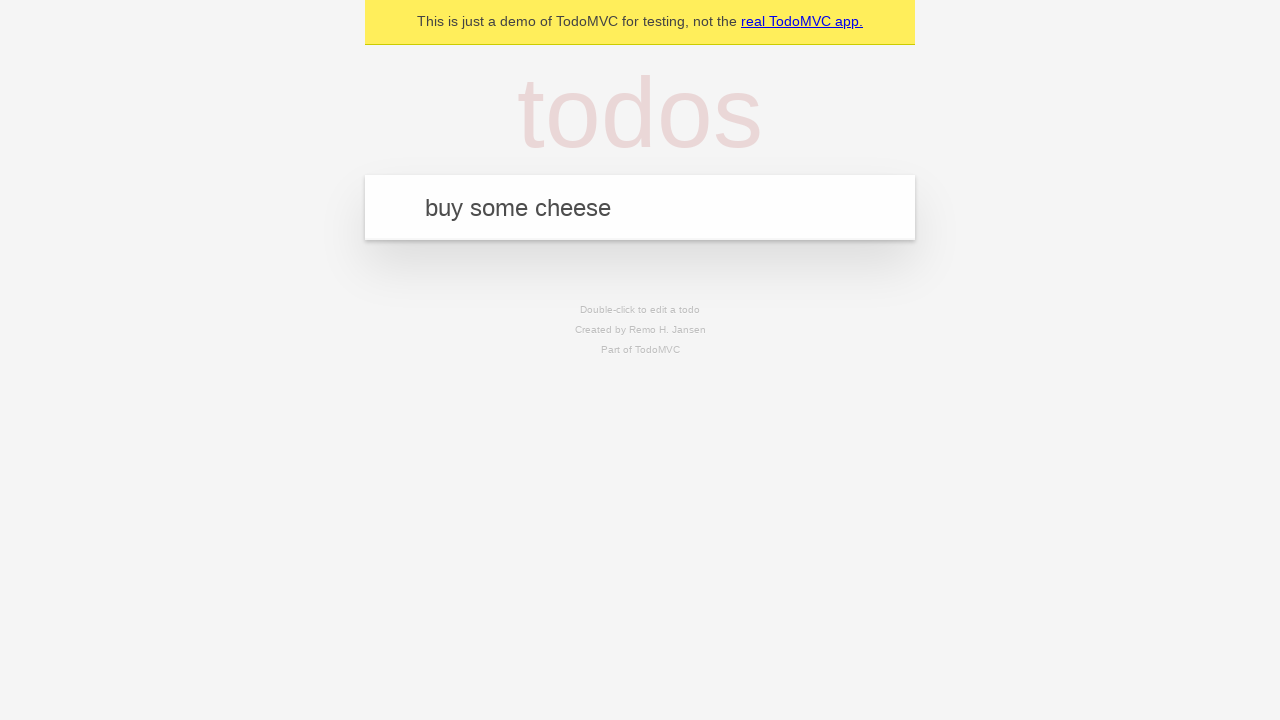

Pressed Enter to add first todo item on .new-todo
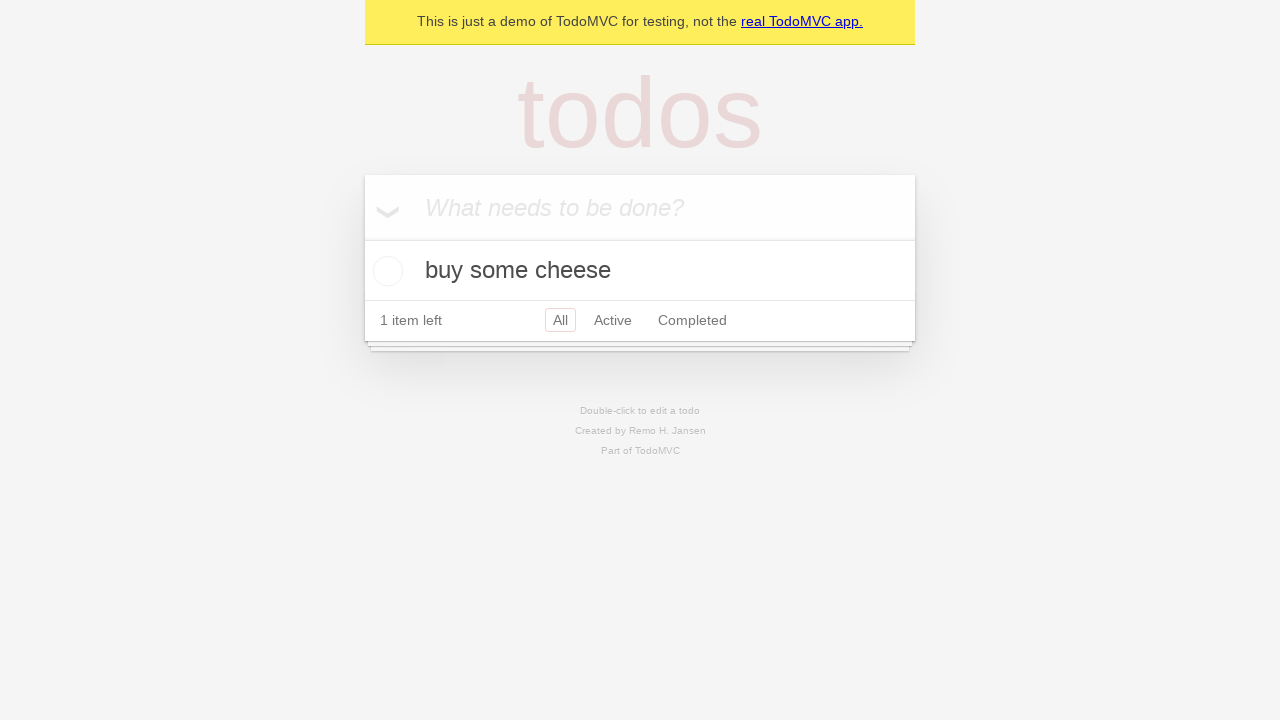

Filled new todo field with 'feed the cat' on .new-todo
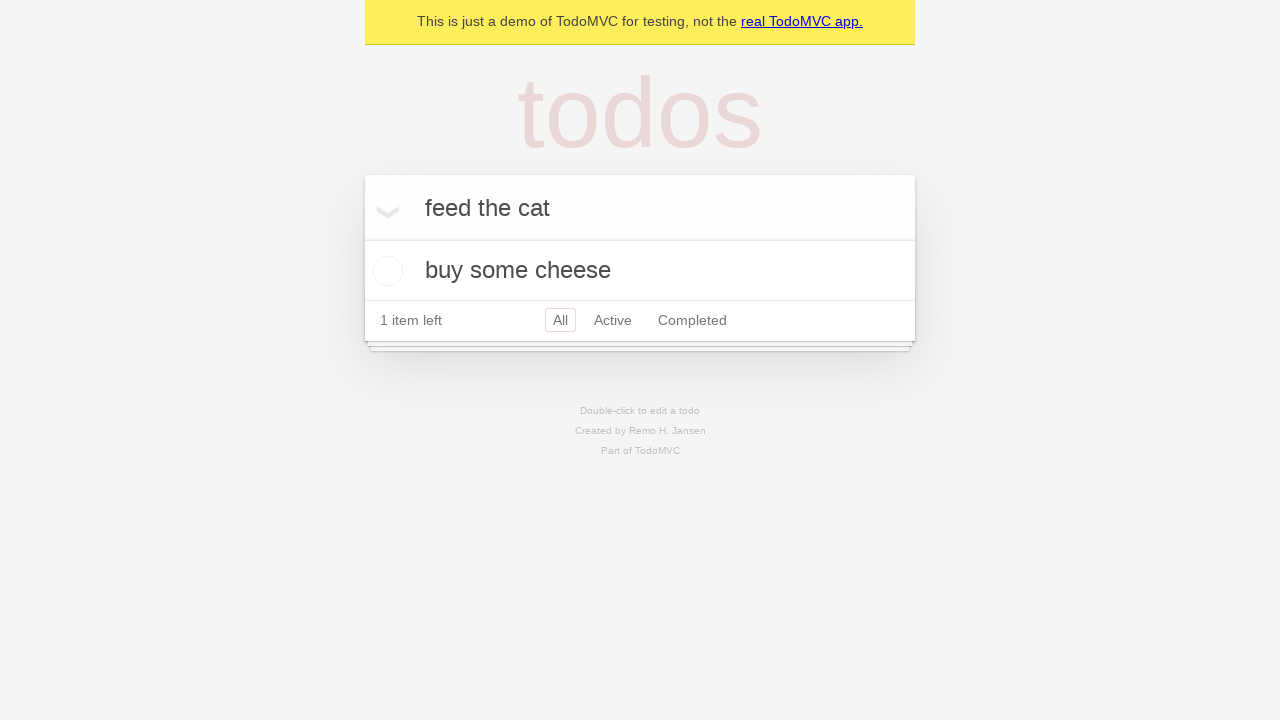

Pressed Enter to add second todo item on .new-todo
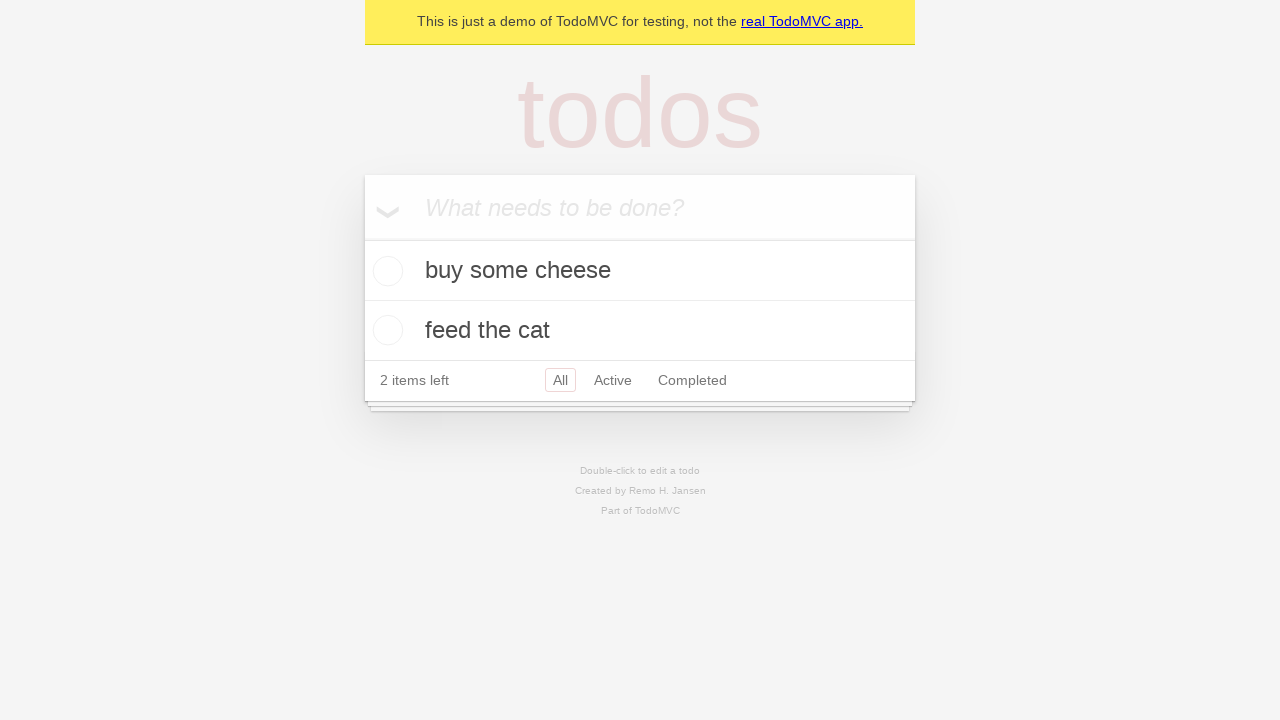

Filled new todo field with 'book a doctors appointment' on .new-todo
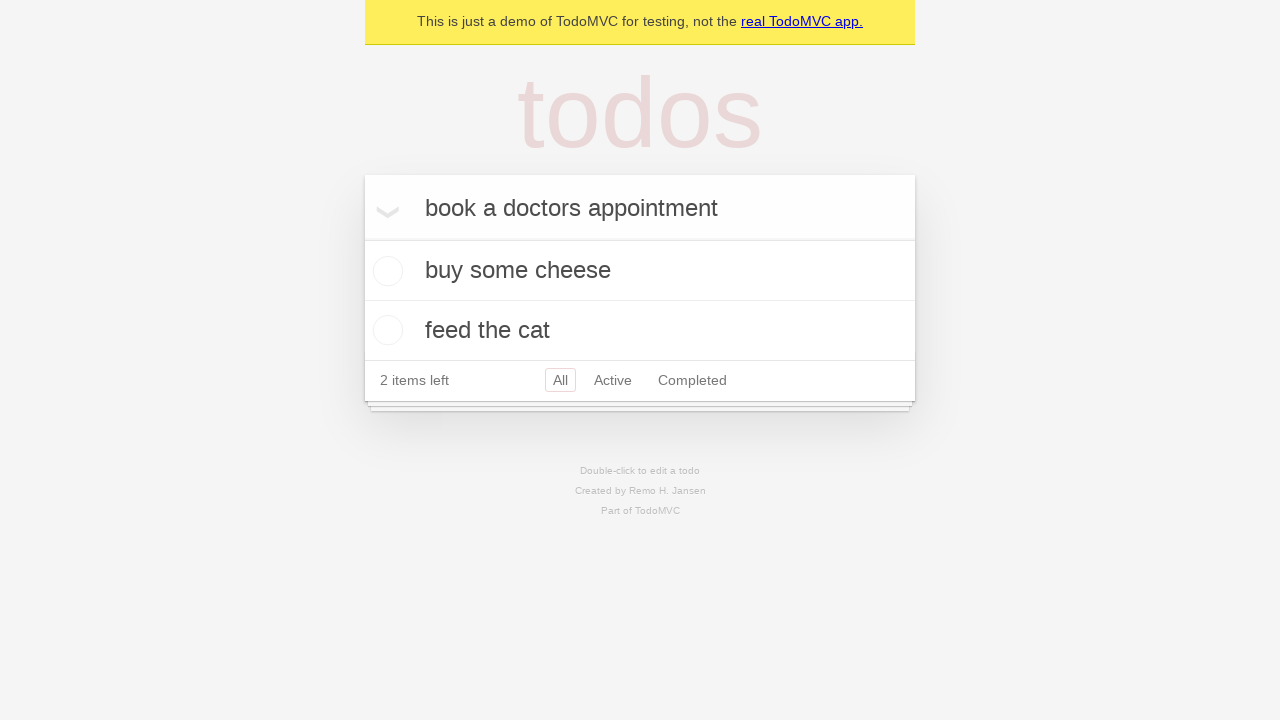

Pressed Enter to add third todo item on .new-todo
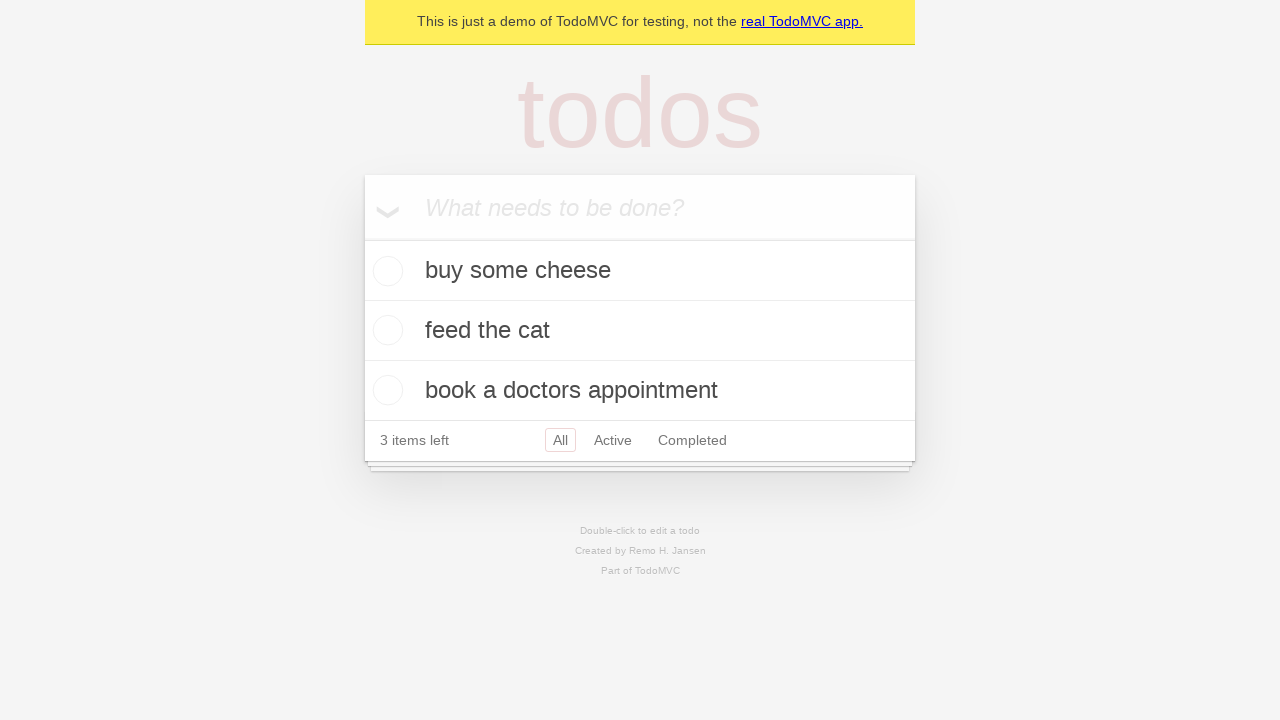

Waited for all three todo items to load
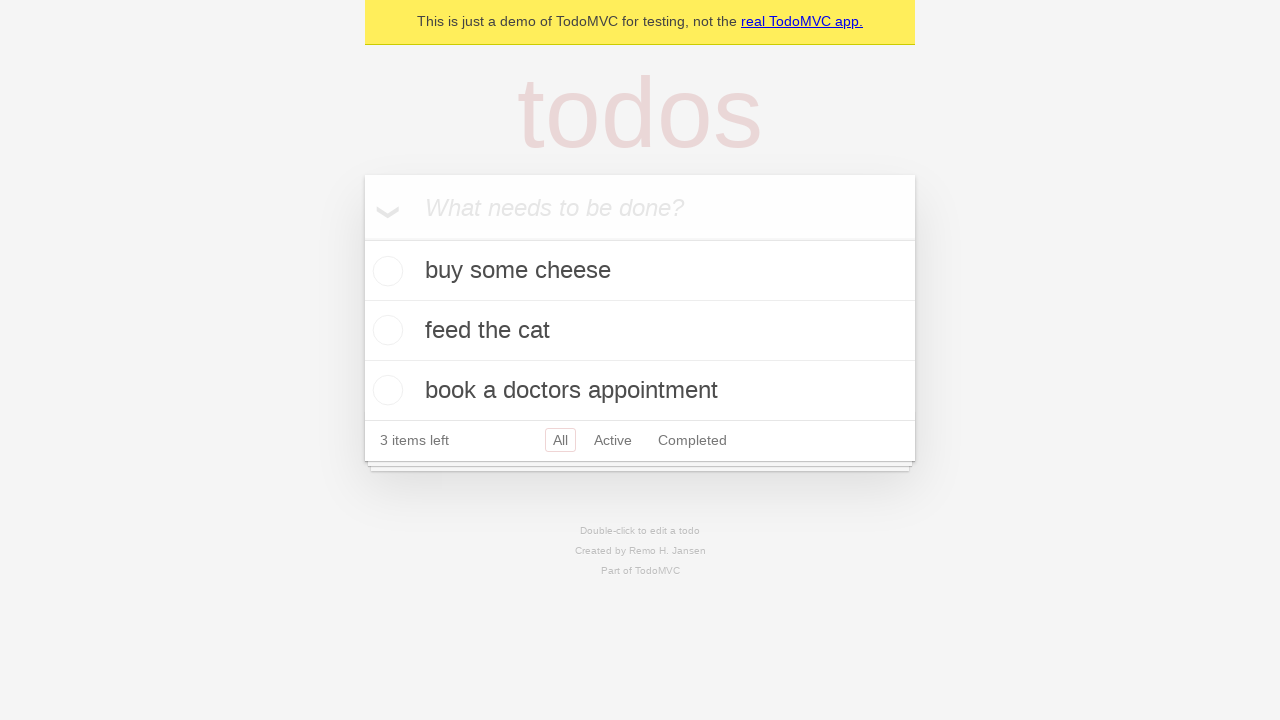

Marked second todo item as complete at (385, 330) on .todo-list li .toggle >> nth=1
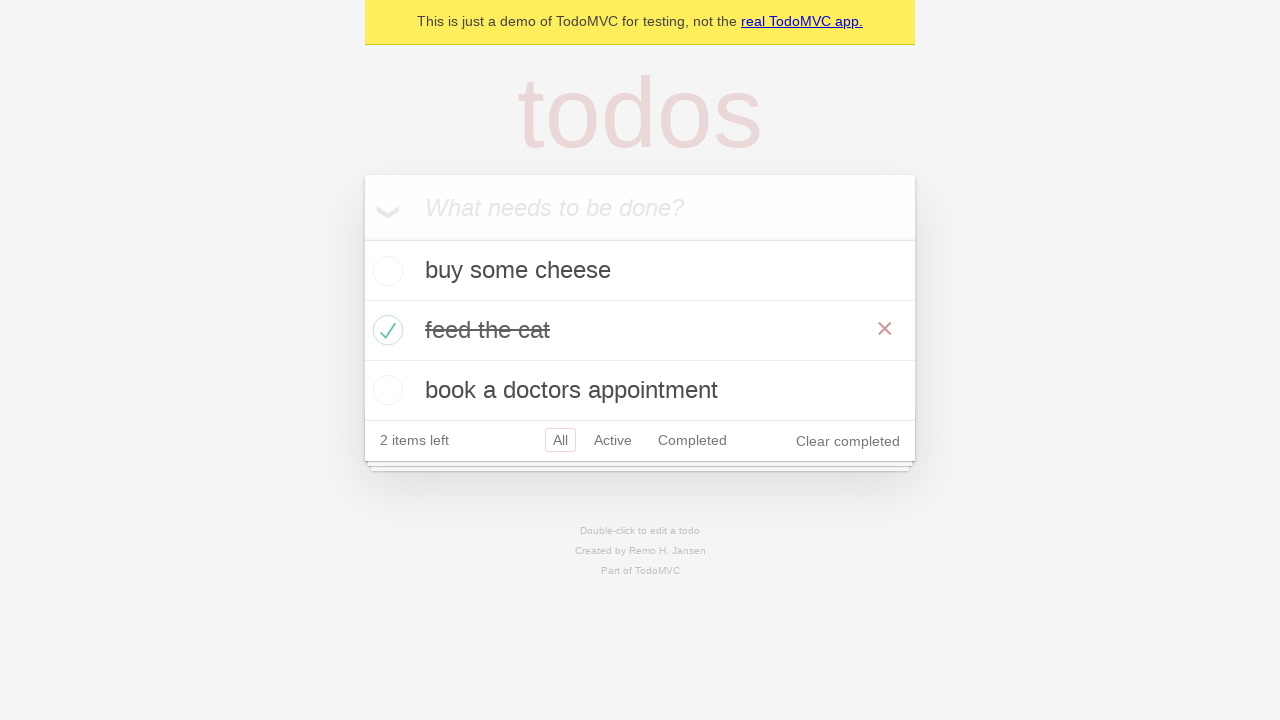

Clicked All filter to view all todos at (560, 440) on .filters >> internal:text="All"i
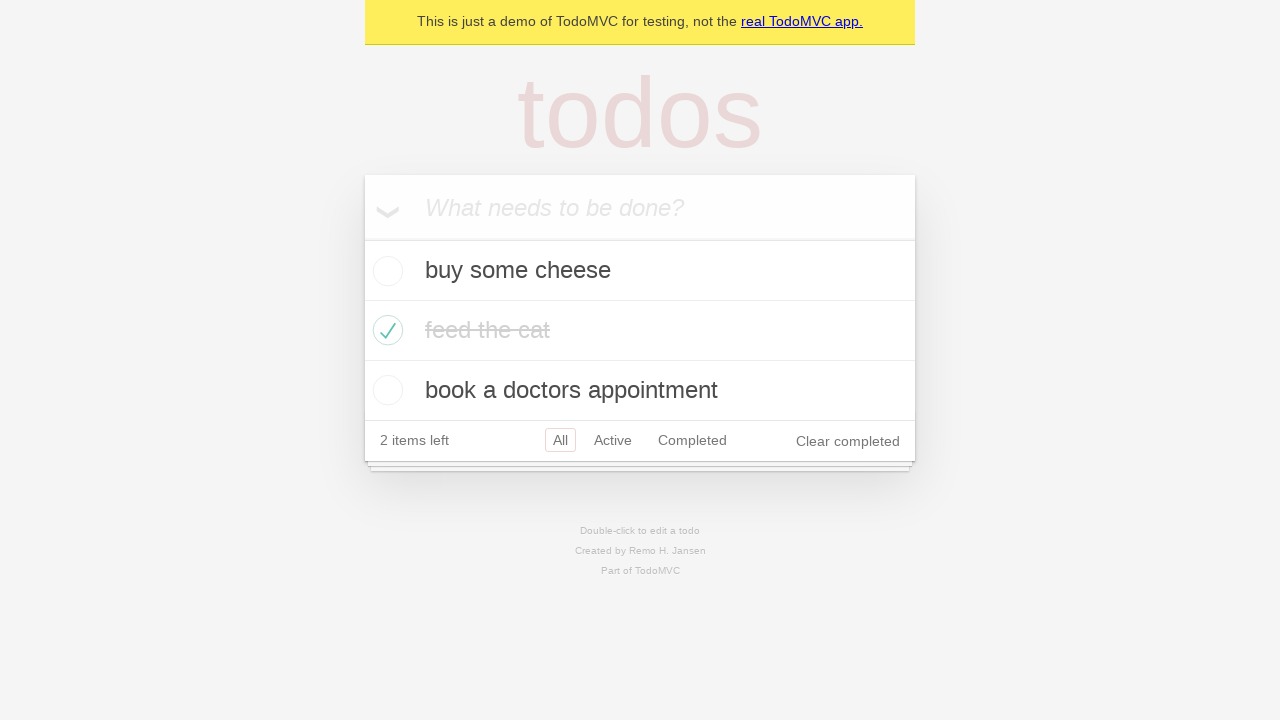

Clicked Active filter to view only active todos at (613, 440) on .filters >> internal:text="Active"i
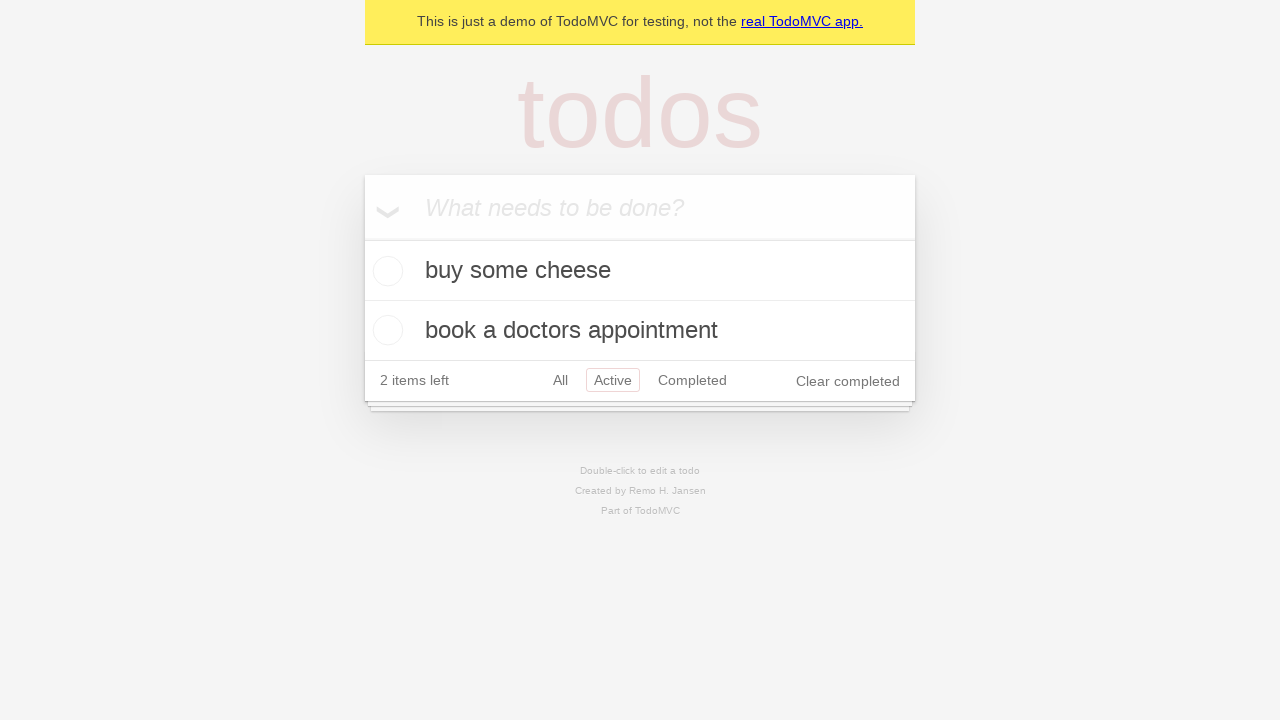

Clicked Completed filter to view only completed todos at (692, 380) on .filters >> internal:text="Completed"i
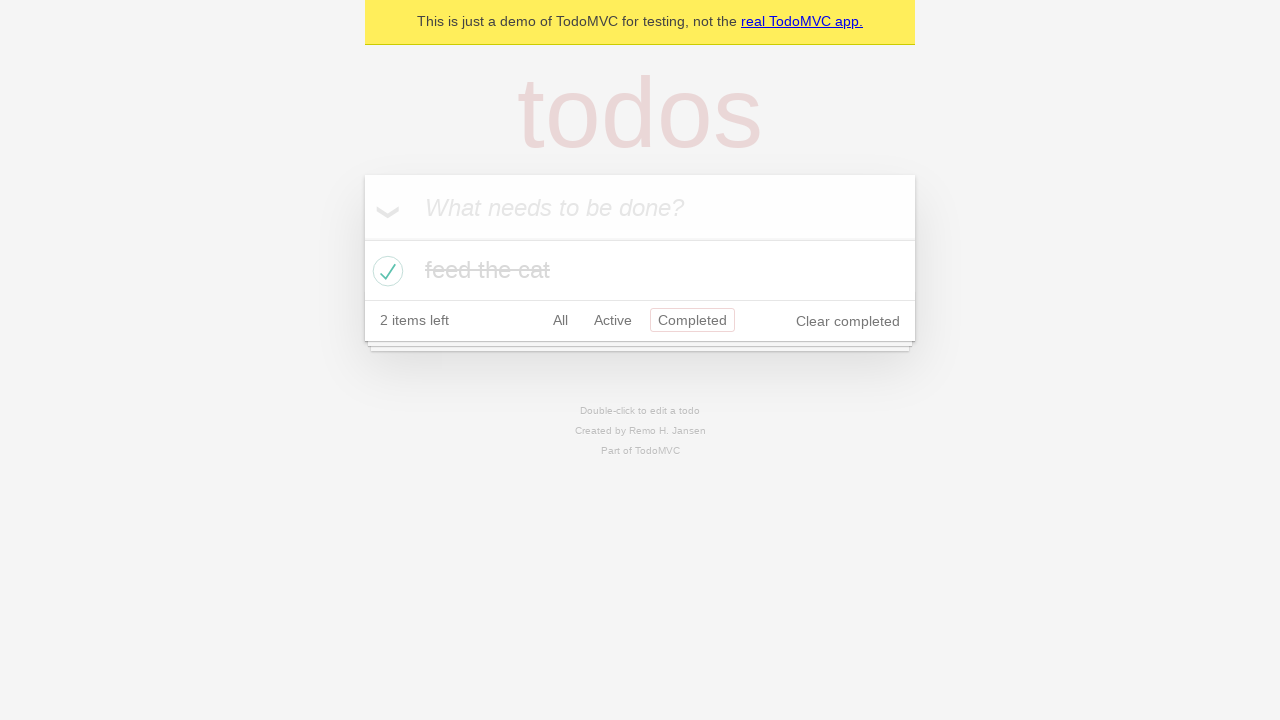

Navigated back one page (from Completed to Active filter)
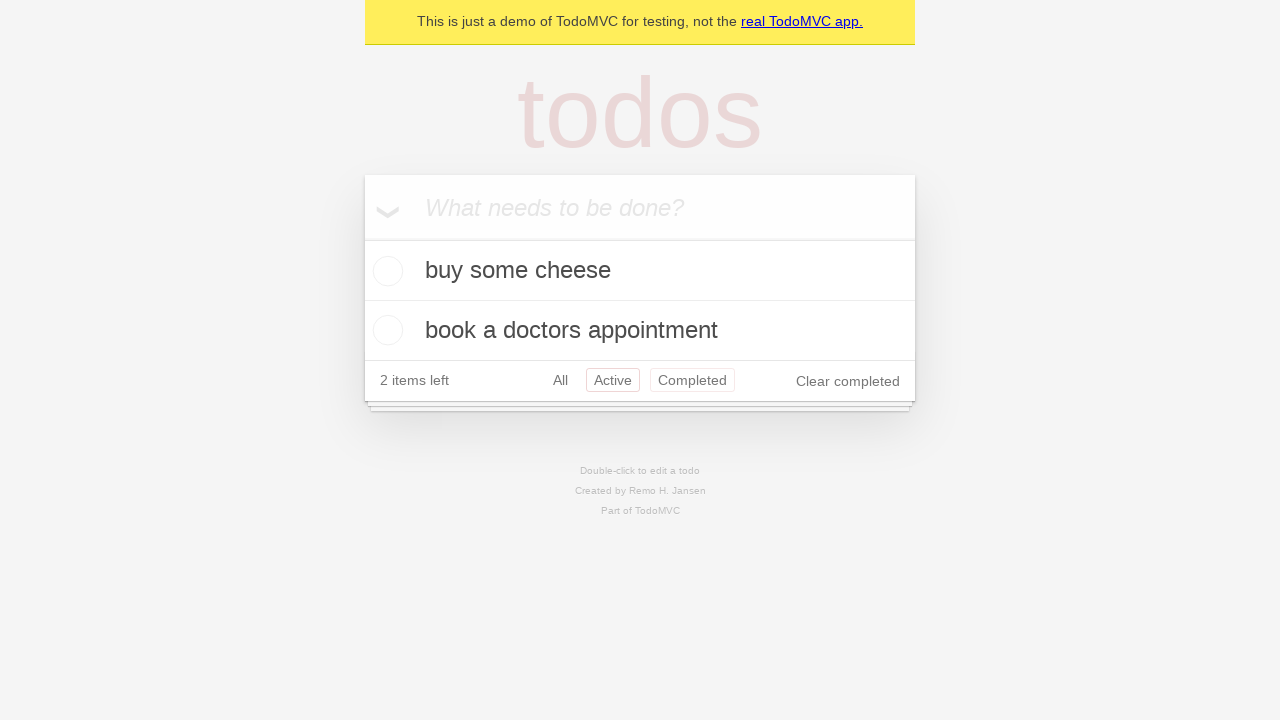

Navigated back one page (from Active to All filter)
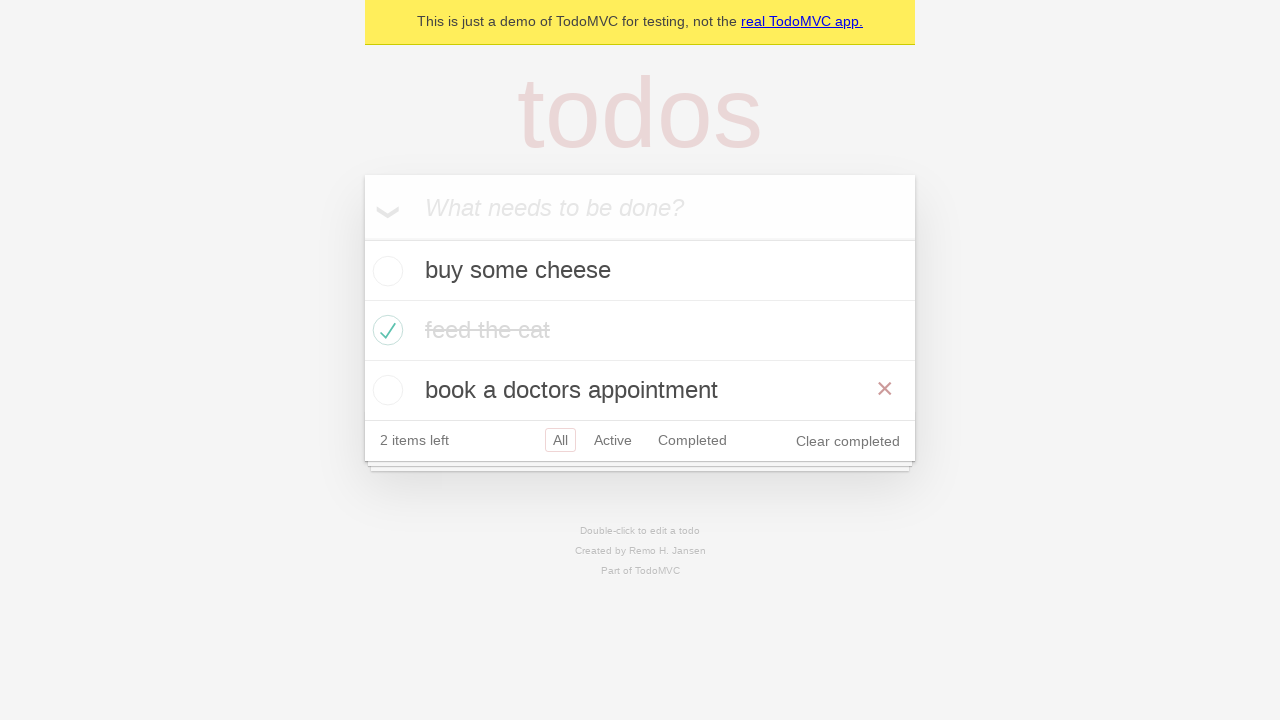

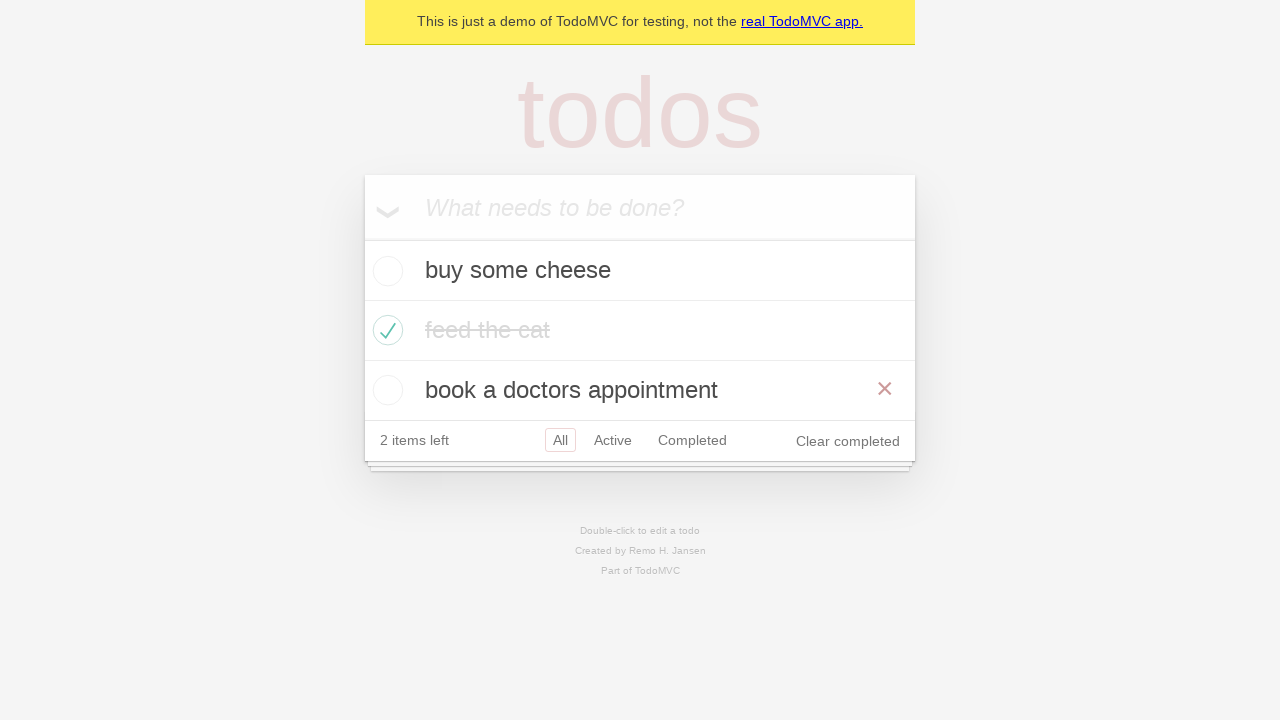